Tests clicking the JS Prompt button and dismissing it without entering text, then verifies the result shows null

Starting URL: http://the-internet.herokuapp.com/javascript_alerts

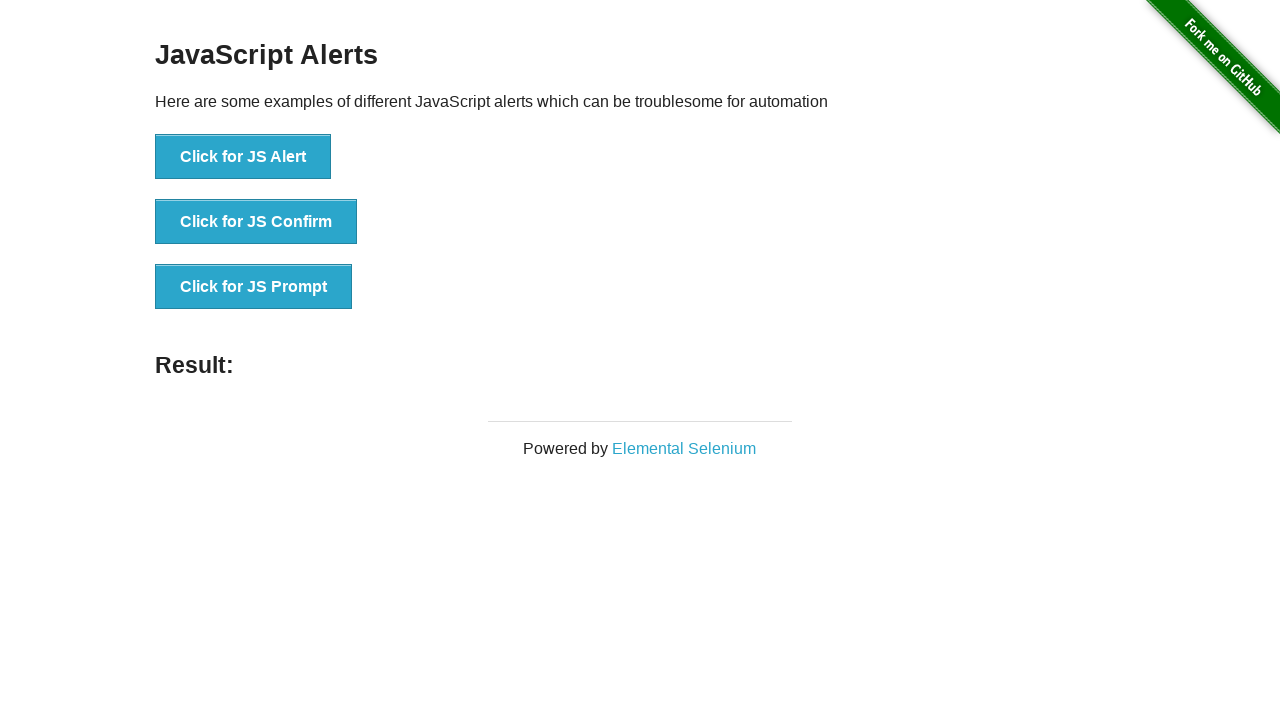

Set up dialog handler to dismiss prompts
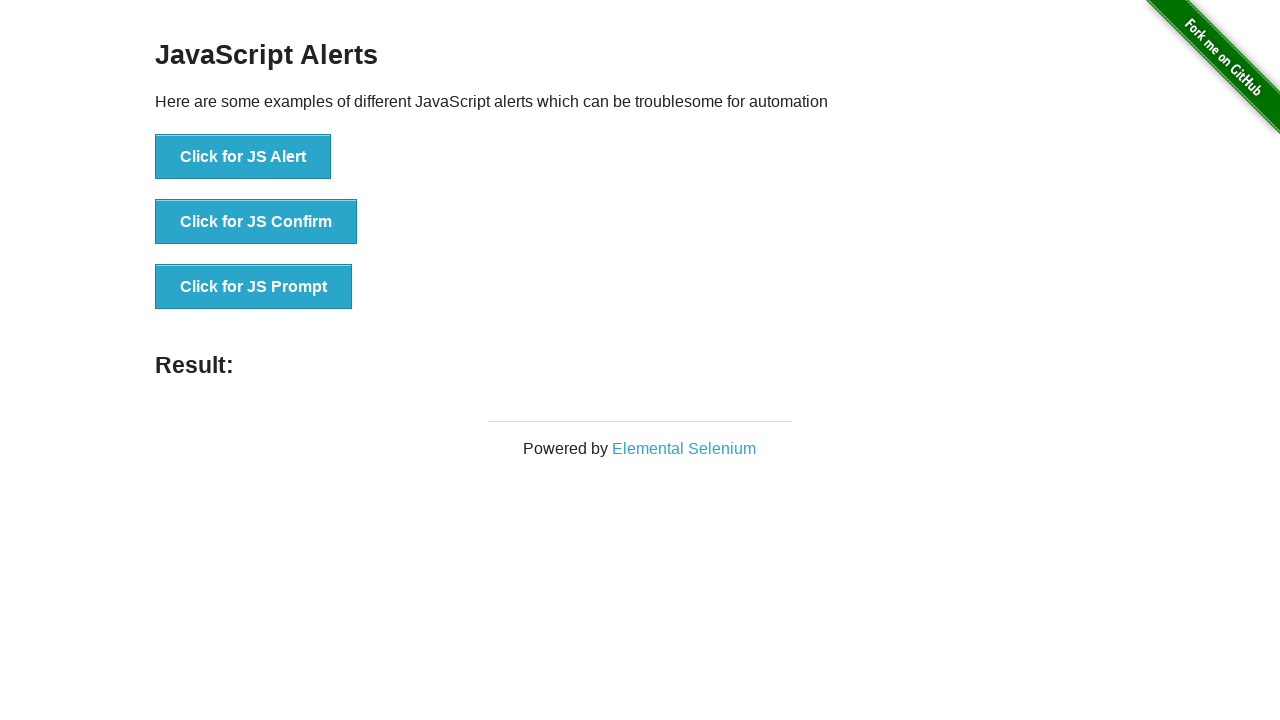

Clicked the JS Prompt button at (254, 287) on xpath=//button[text()='Click for JS Prompt']
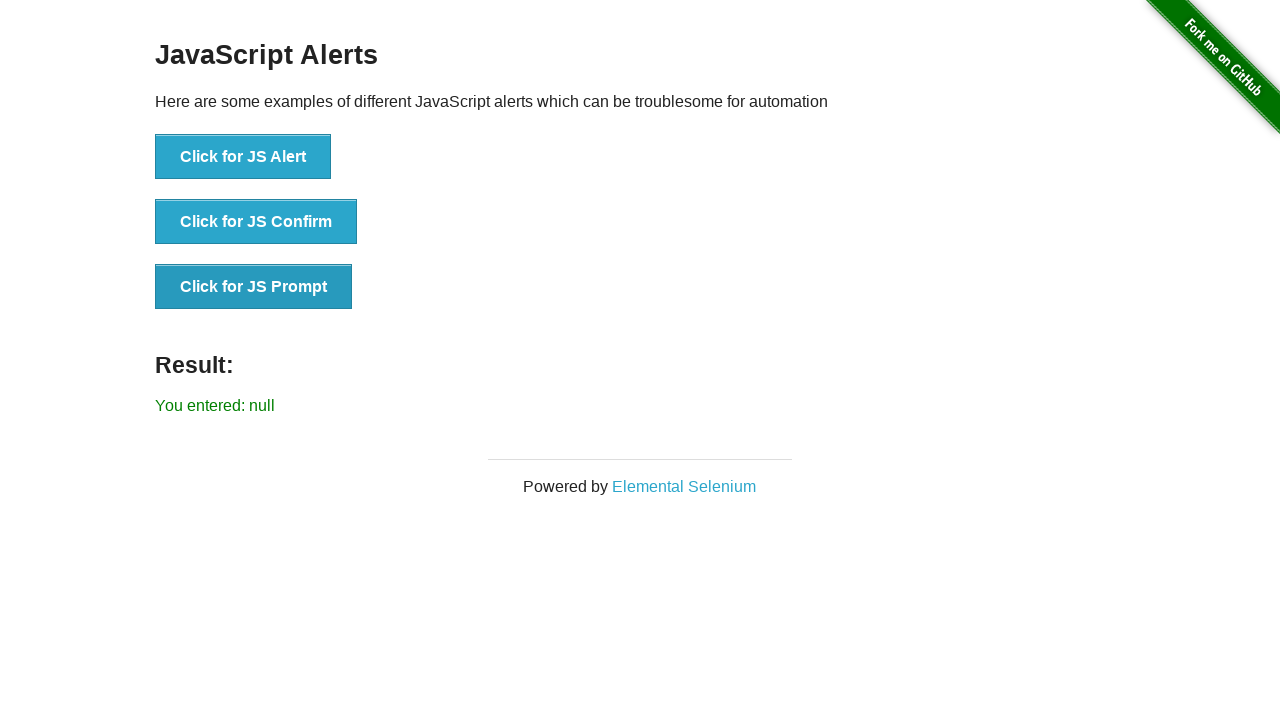

Result text appeared after dismissing prompt
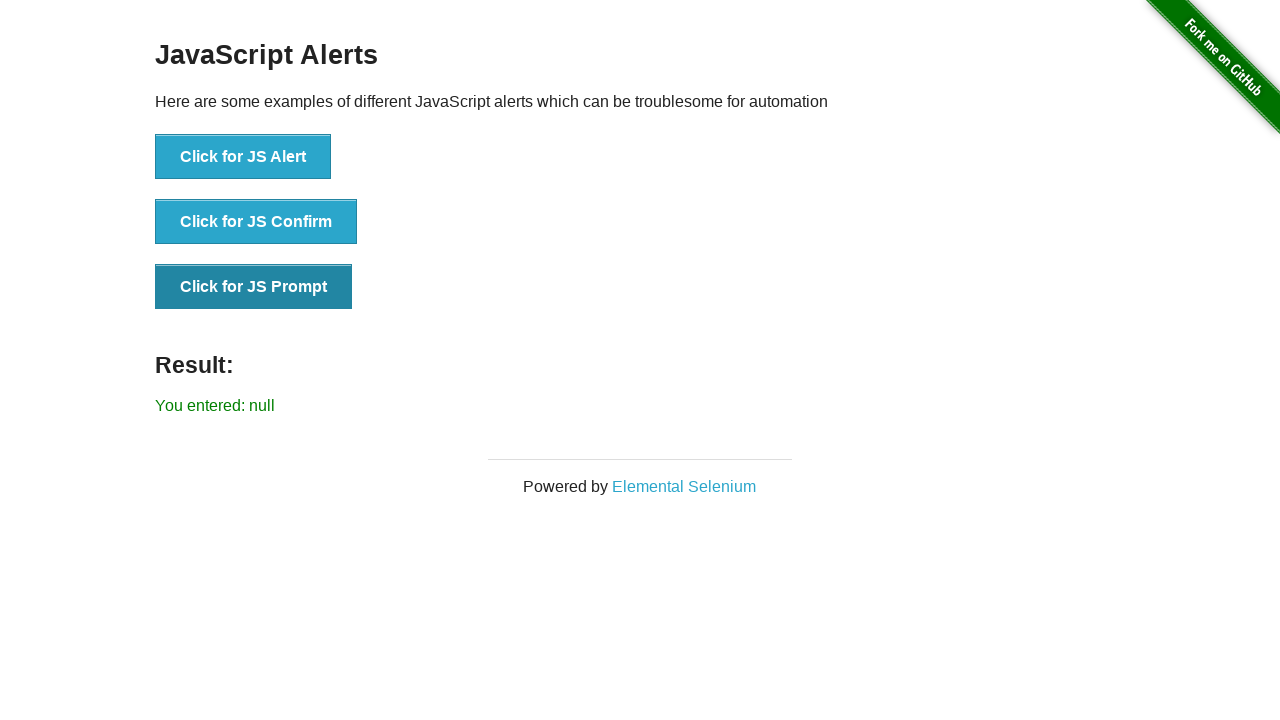

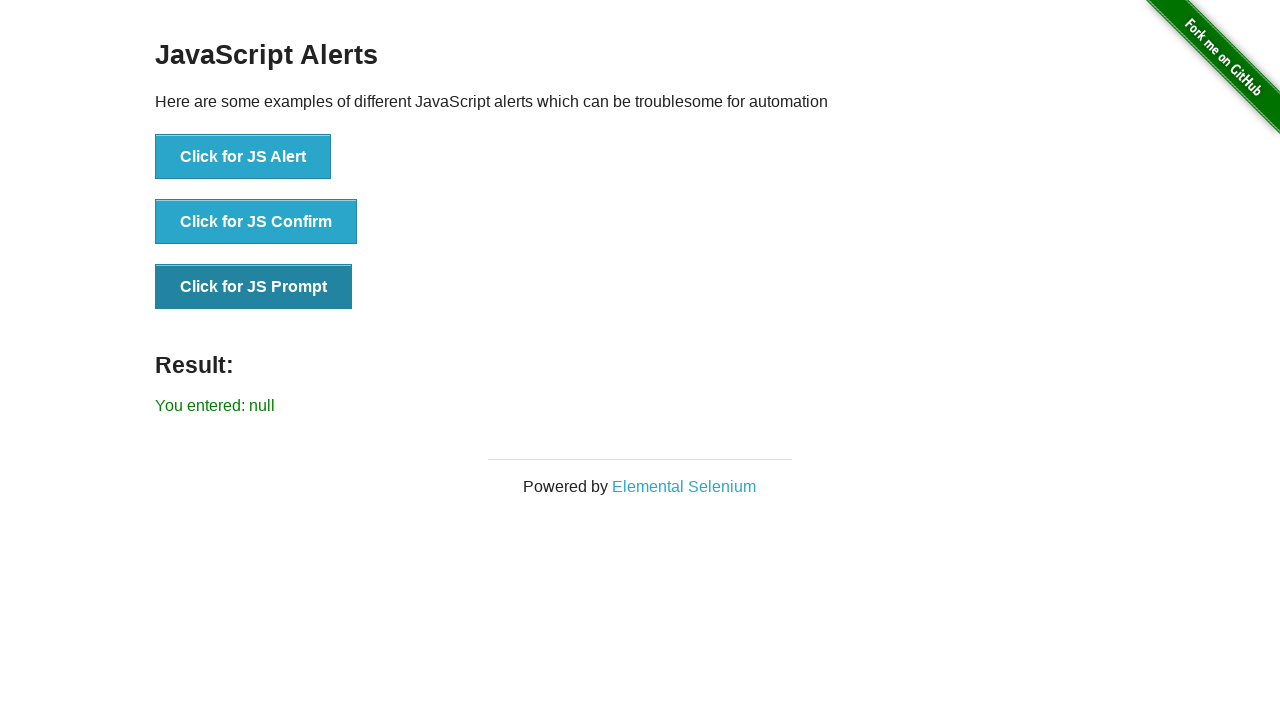